Tests the calculator subtraction functionality by entering 3.5 - 1.2 and verifying the result is 2.3

Starting URL: https://calculatorhtml.onrender.com

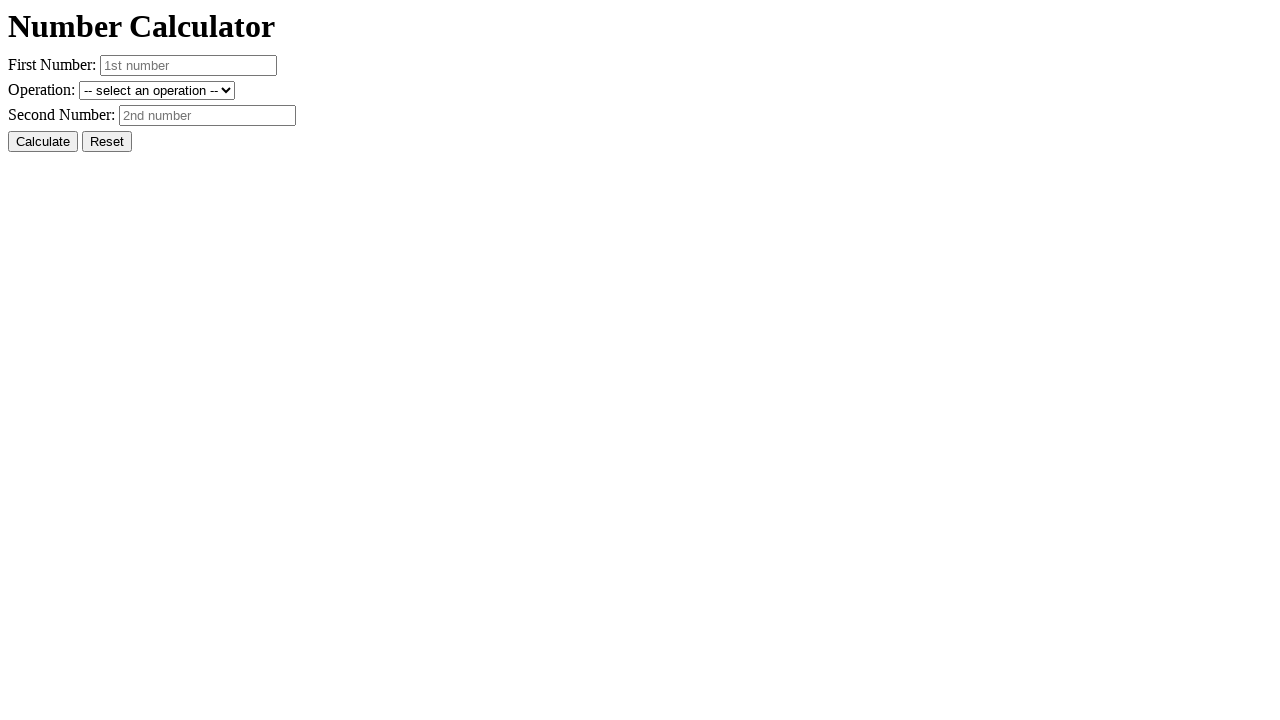

Clicked Reset button to clear previous values at (107, 142) on #resetButton
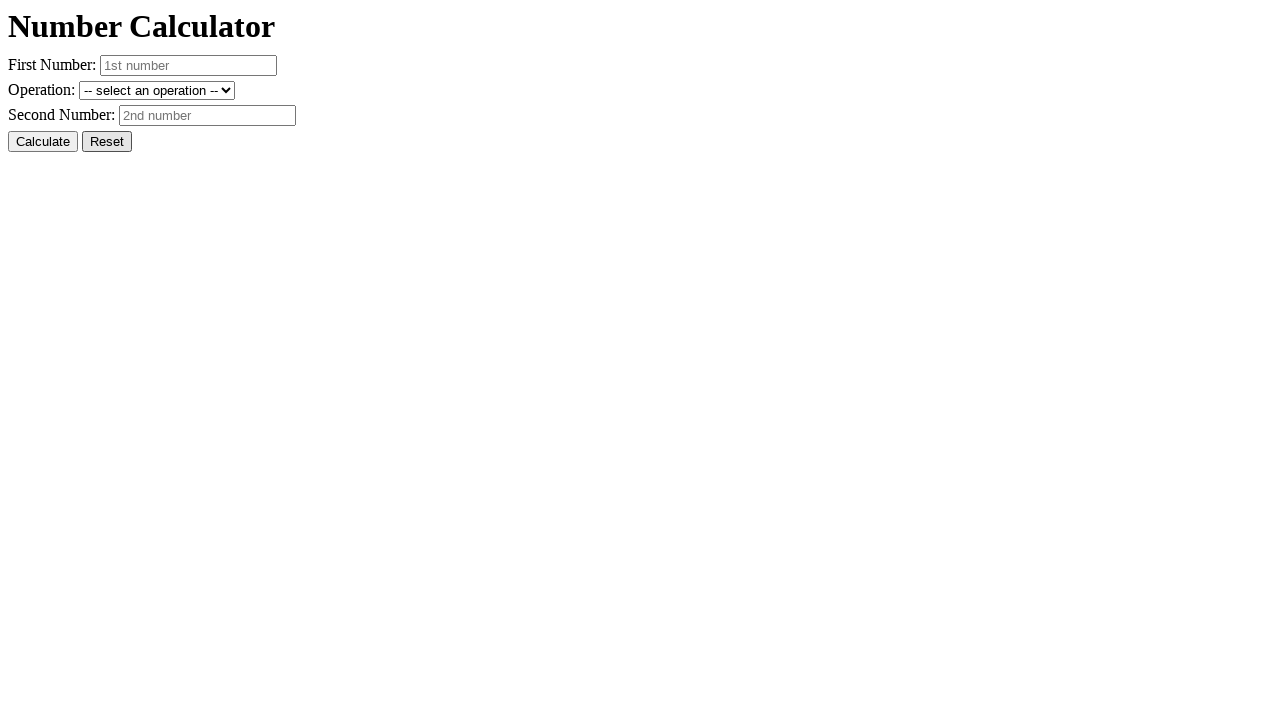

Entered first number: 3.5 on #number1
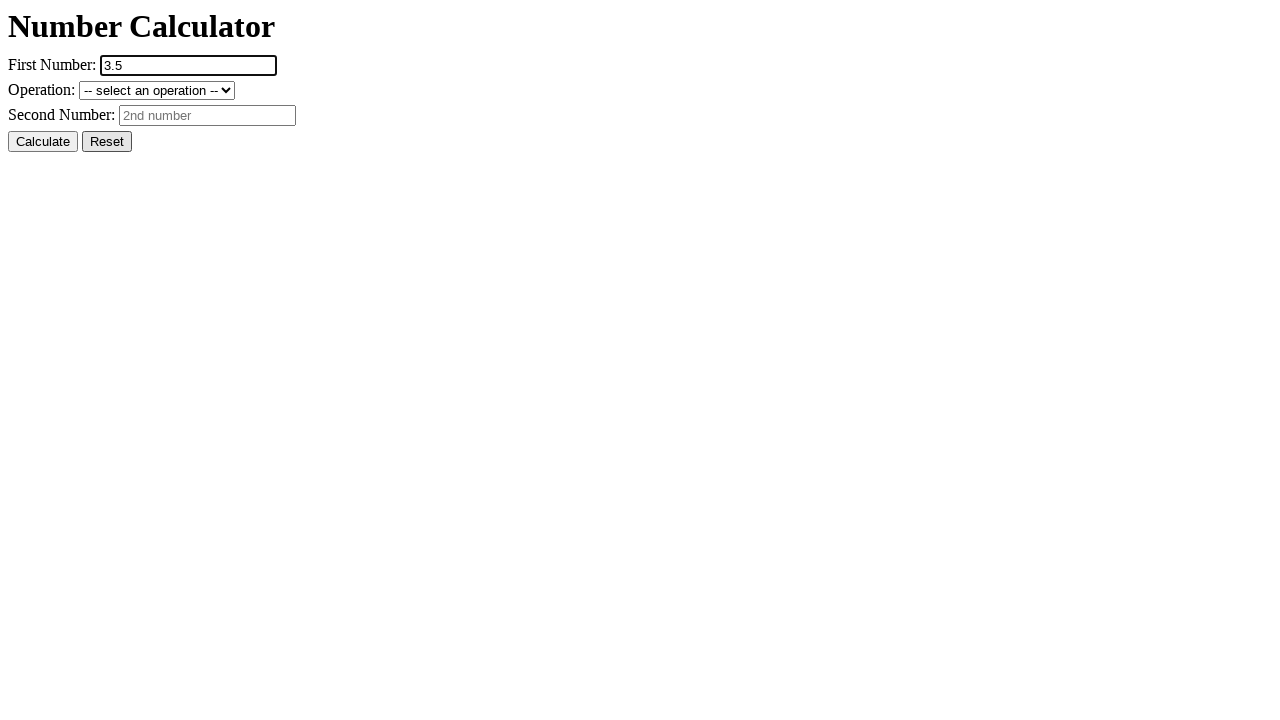

Entered second number: 1.2 on #number2
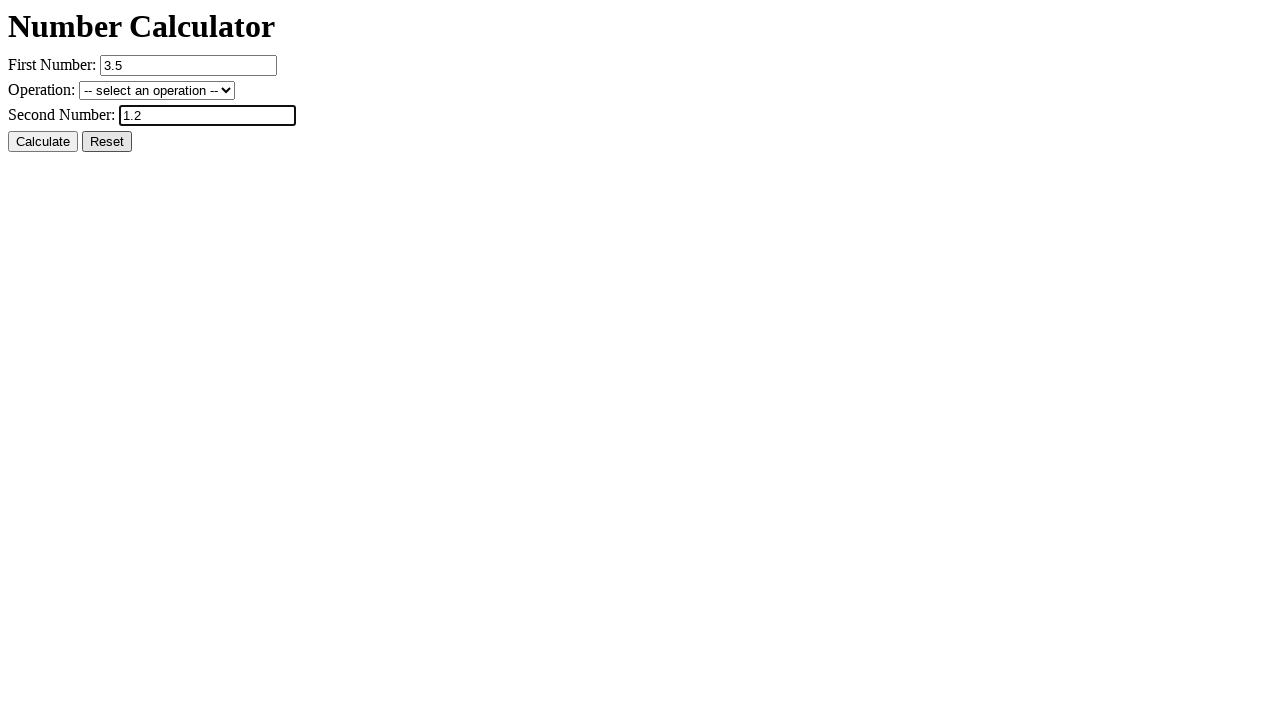

Selected subtraction operation on #operation
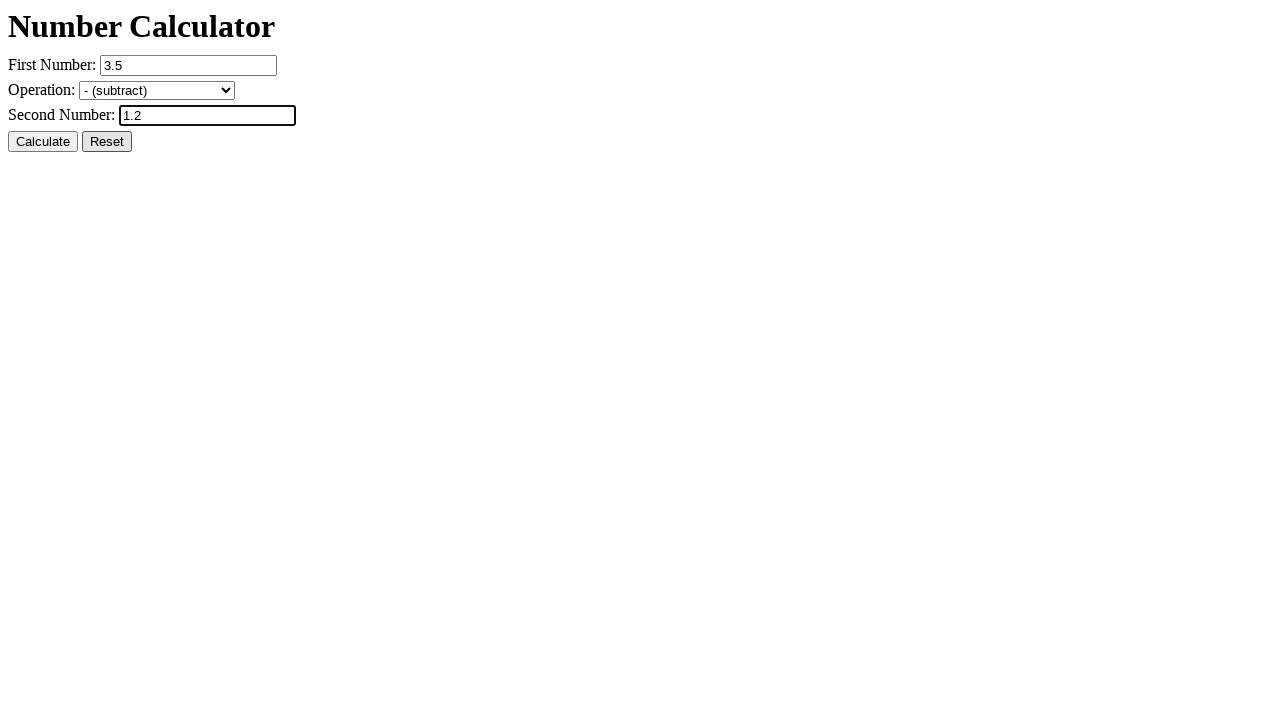

Clicked Calculate button at (43, 142) on #calcButton
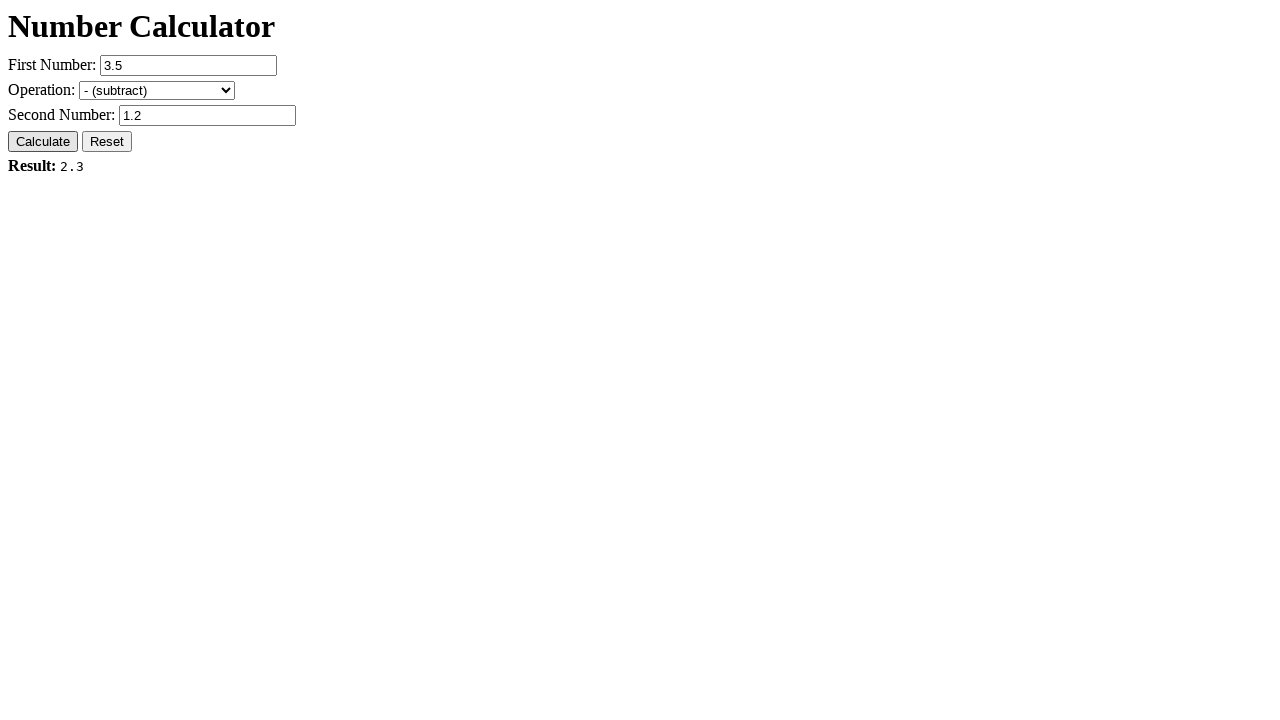

Result element loaded and ready
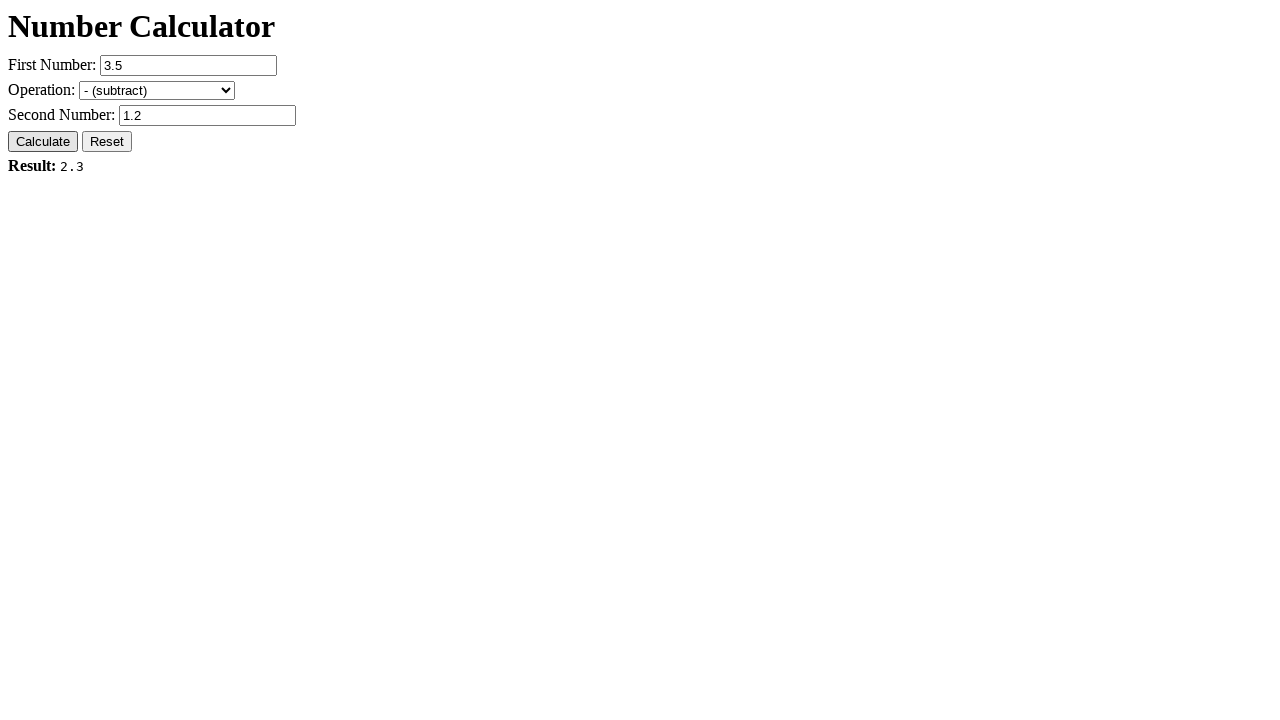

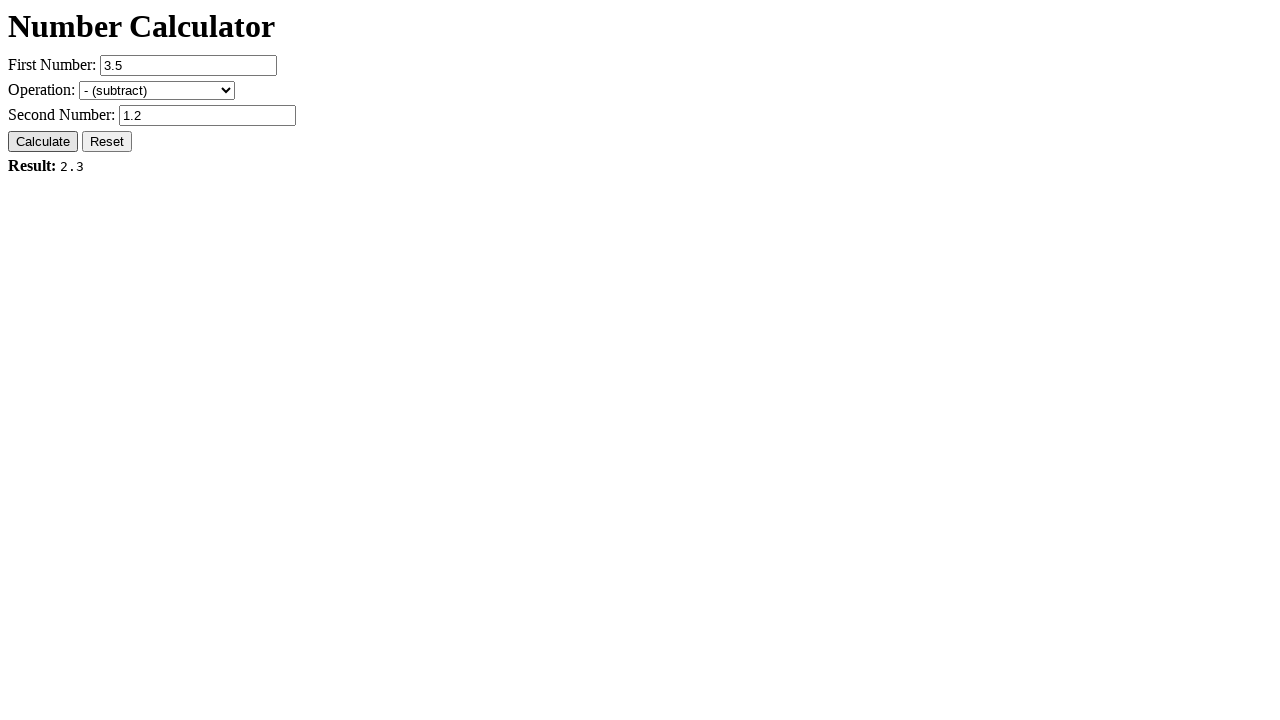